Tests navigation to the Find a Doctor page by clicking the link

Starting URL: https://www.azblue.com

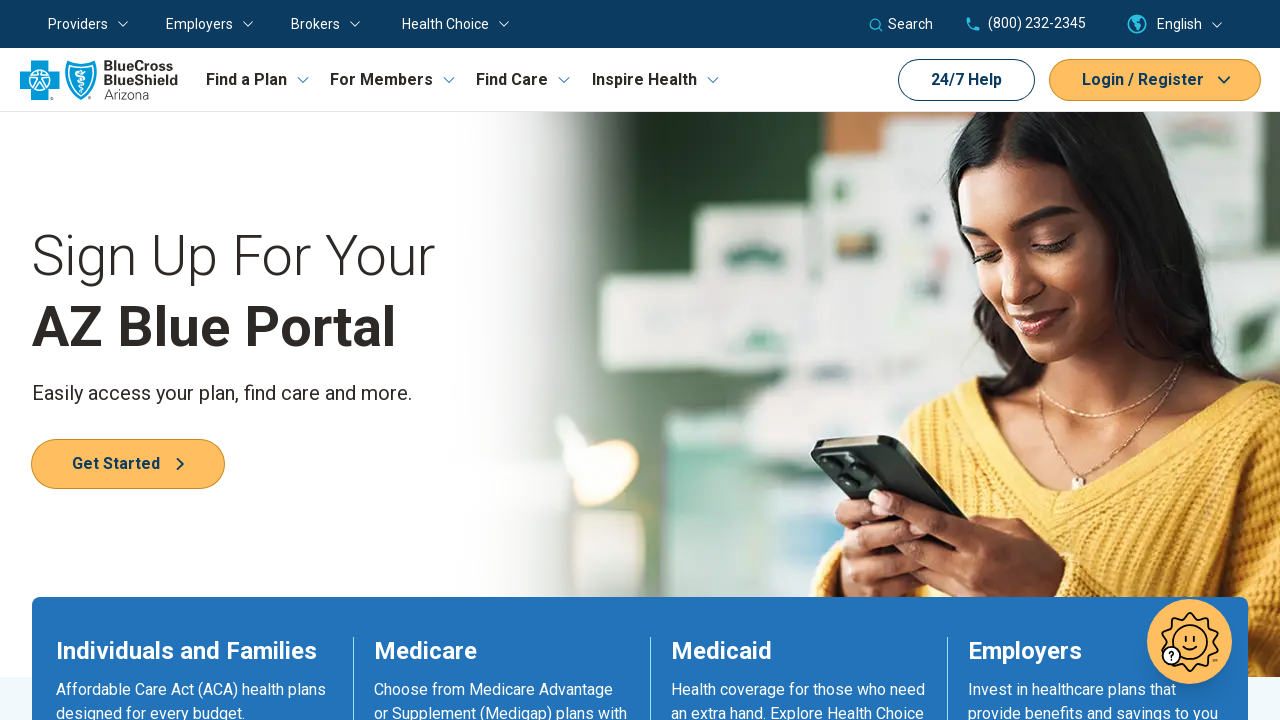

Clicked 'Find a Doctor' link at (896, 360) on internal:text="Find a Doctor"i >> nth=0
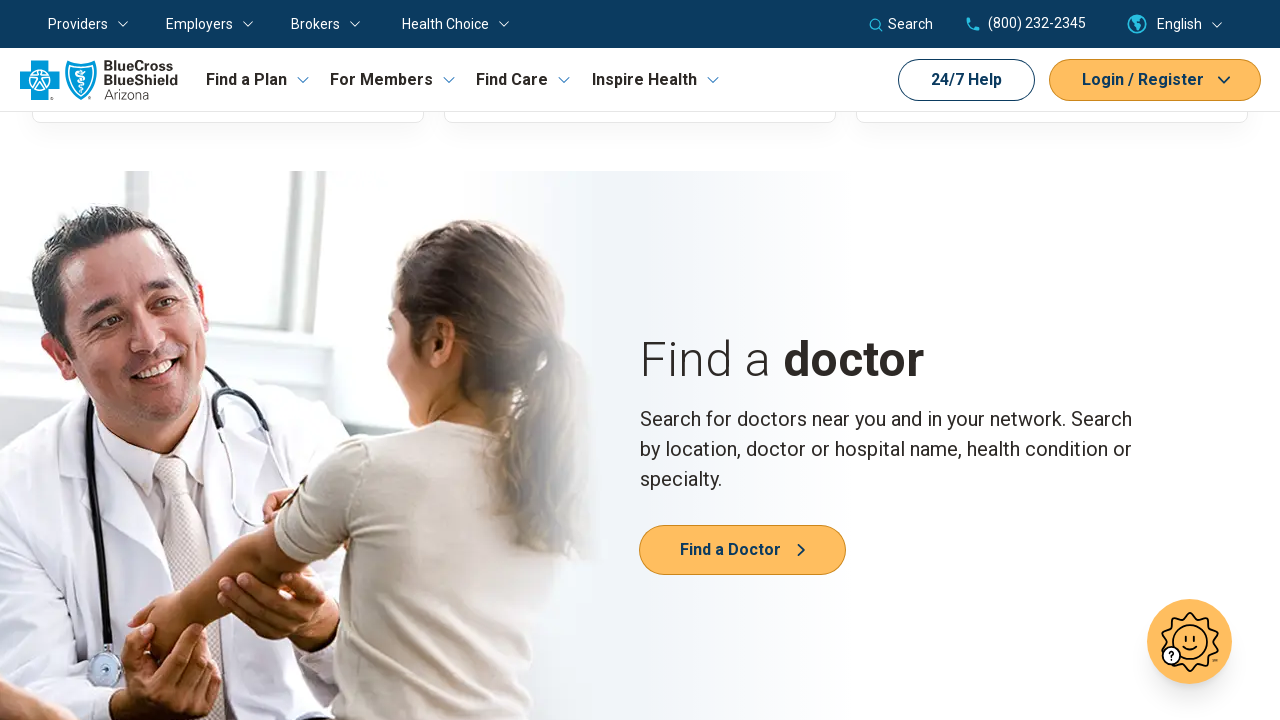

Waited for page to load and network requests to complete
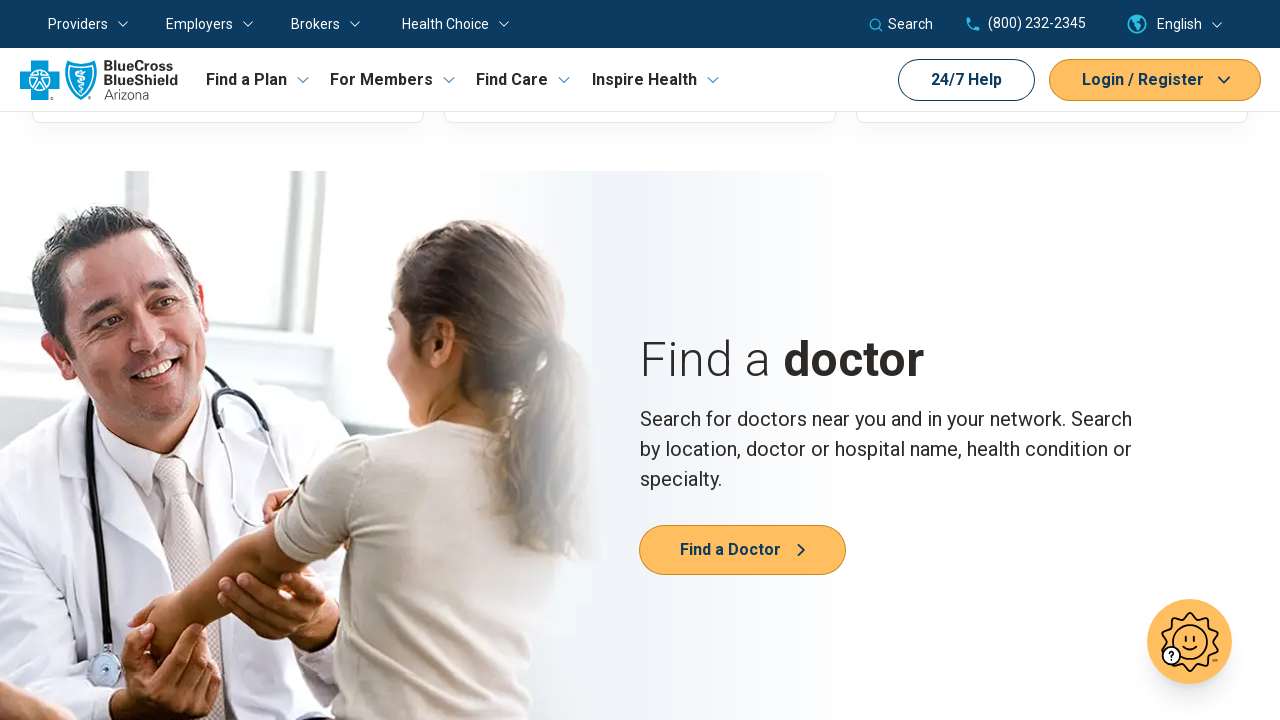

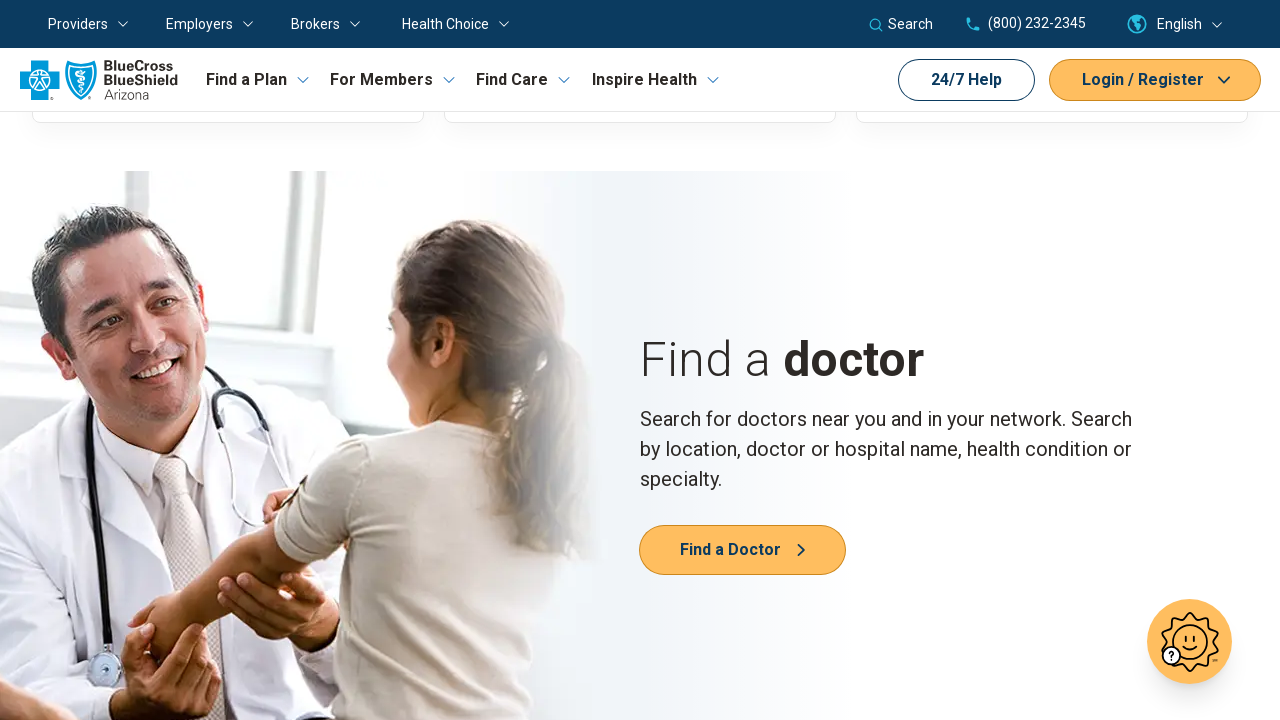